Tests dismissing a JavaScript confirm alert by clicking a button that triggers a confirm dialog, then dismissing it and verifying the cancel result

Starting URL: https://automationfc.github.io/basic-form/

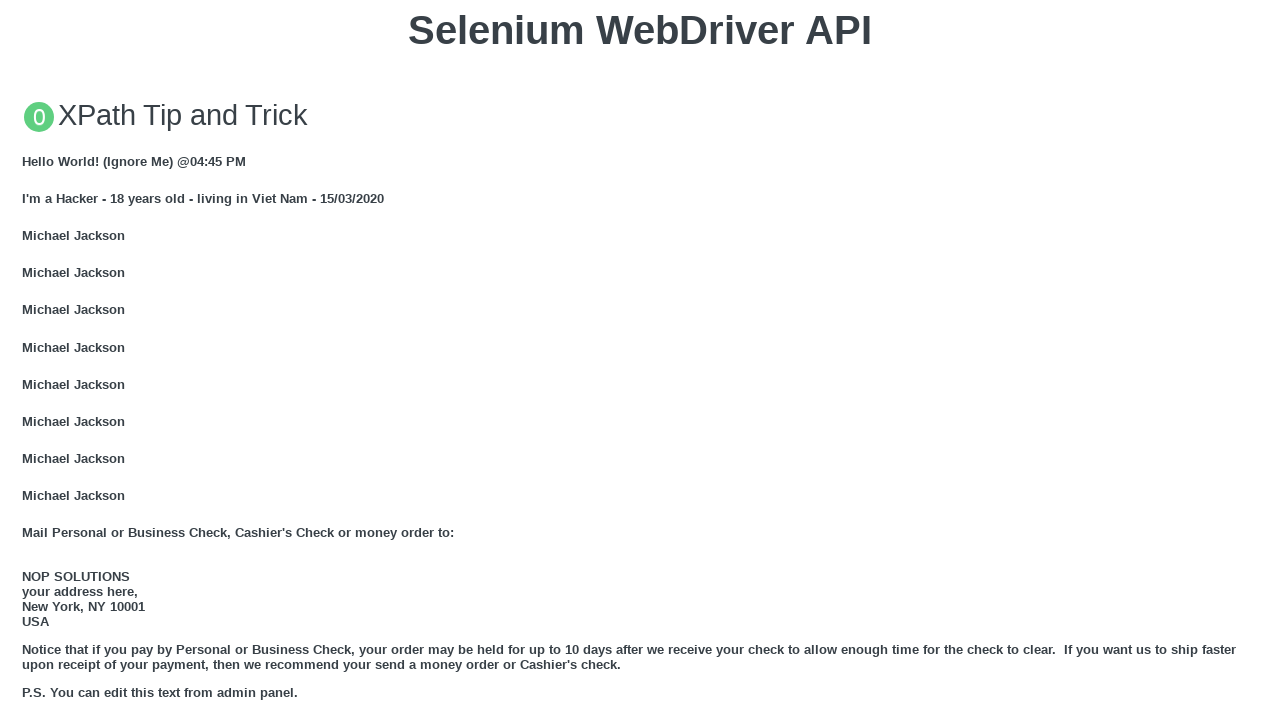

Set up dialog handler to dismiss confirm alerts
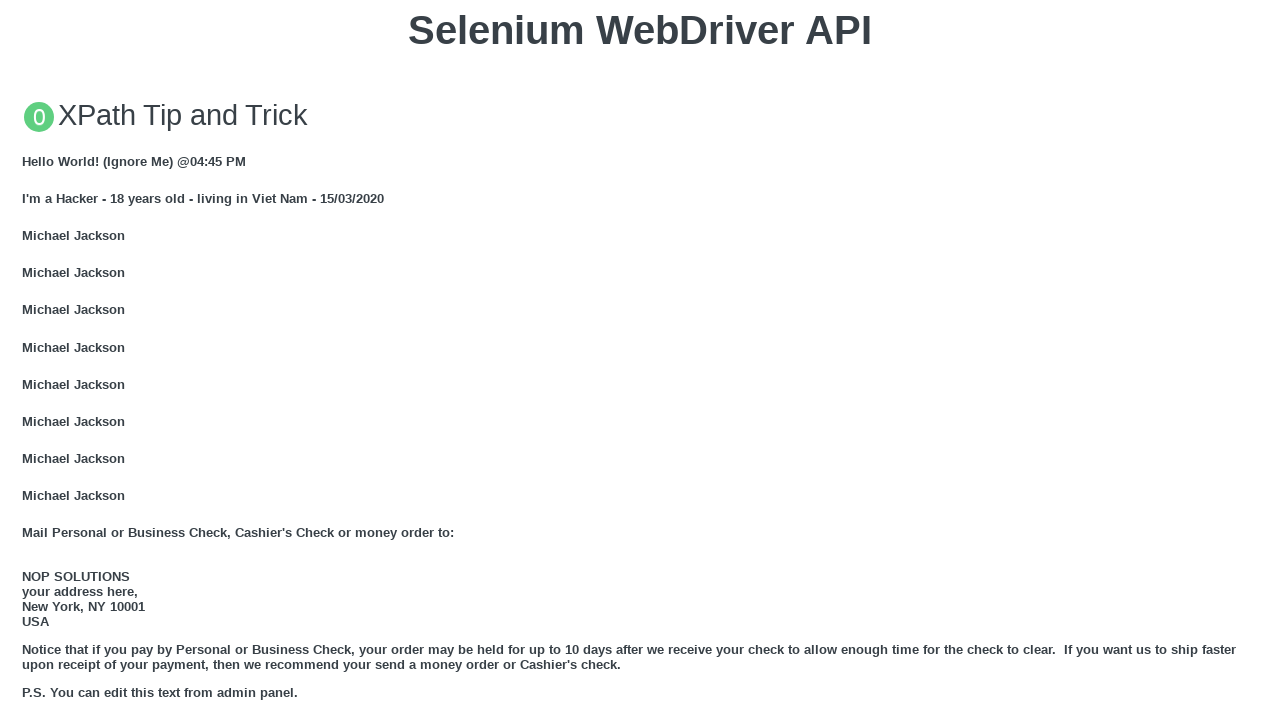

Clicked 'Click for JS Confirm' button to trigger JavaScript confirm dialog at (640, 360) on xpath=//button[text()='Click for JS Confirm']
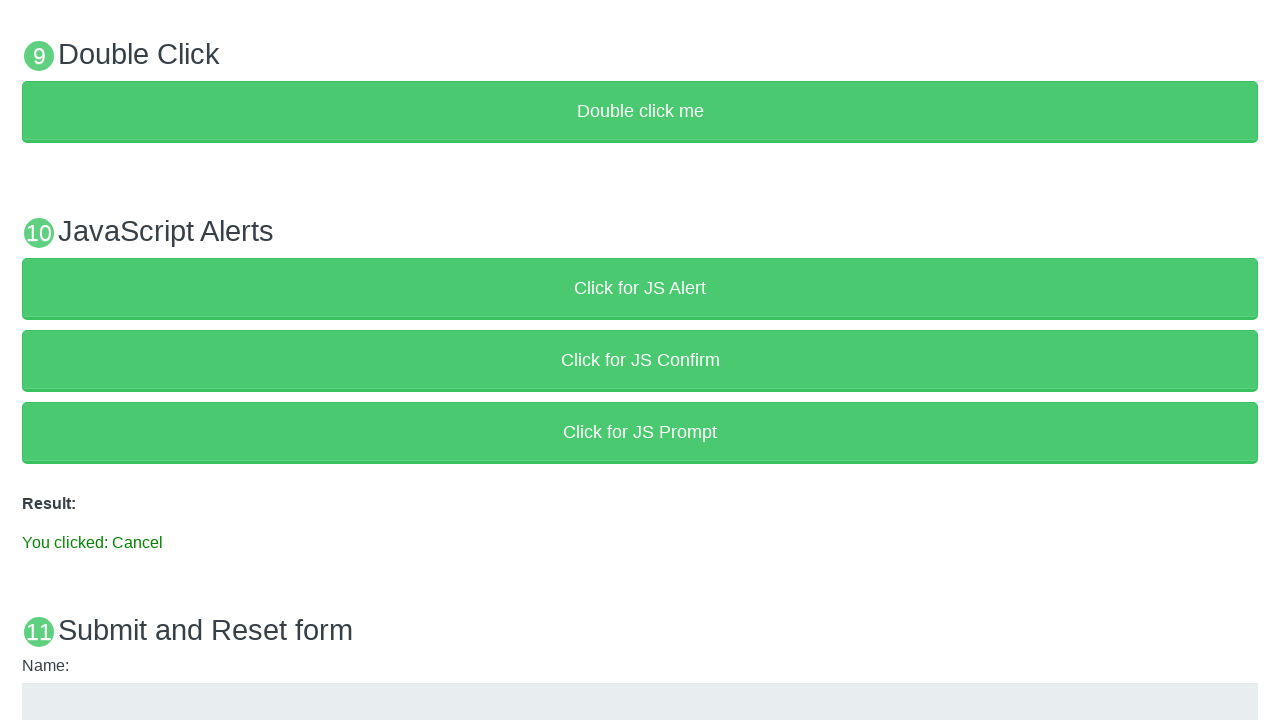

Result message element loaded after dismissing confirm dialog
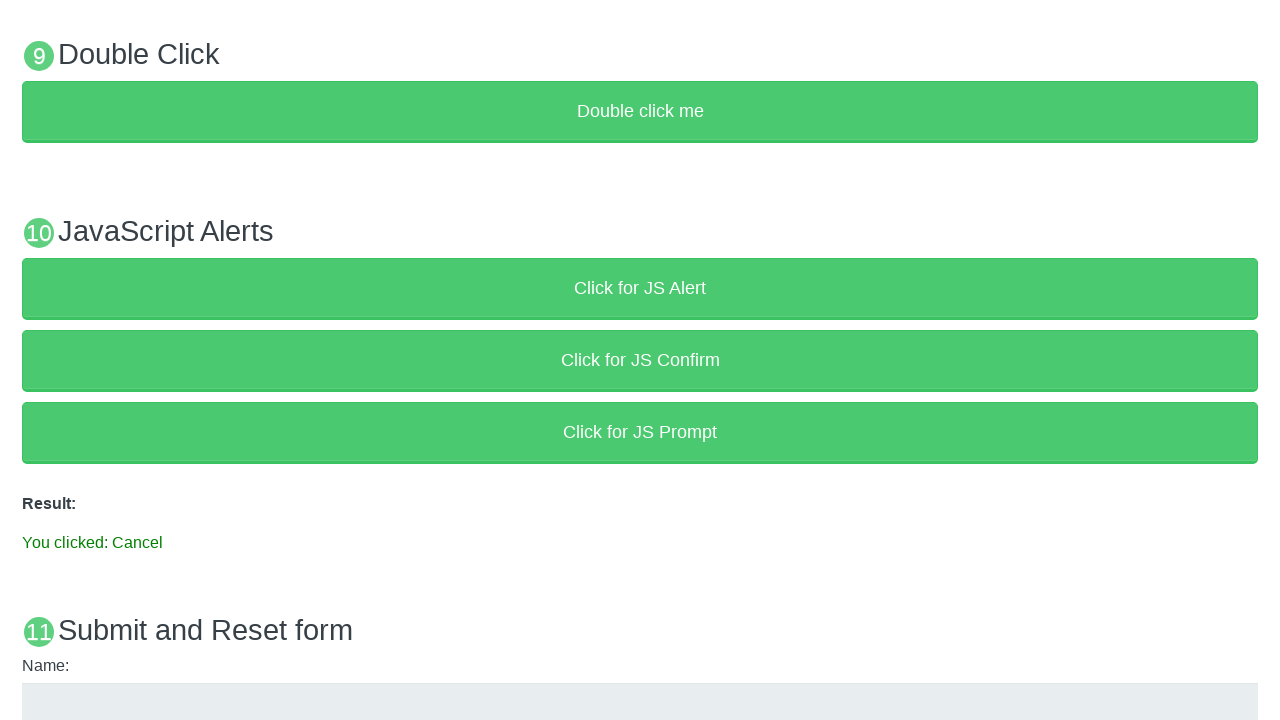

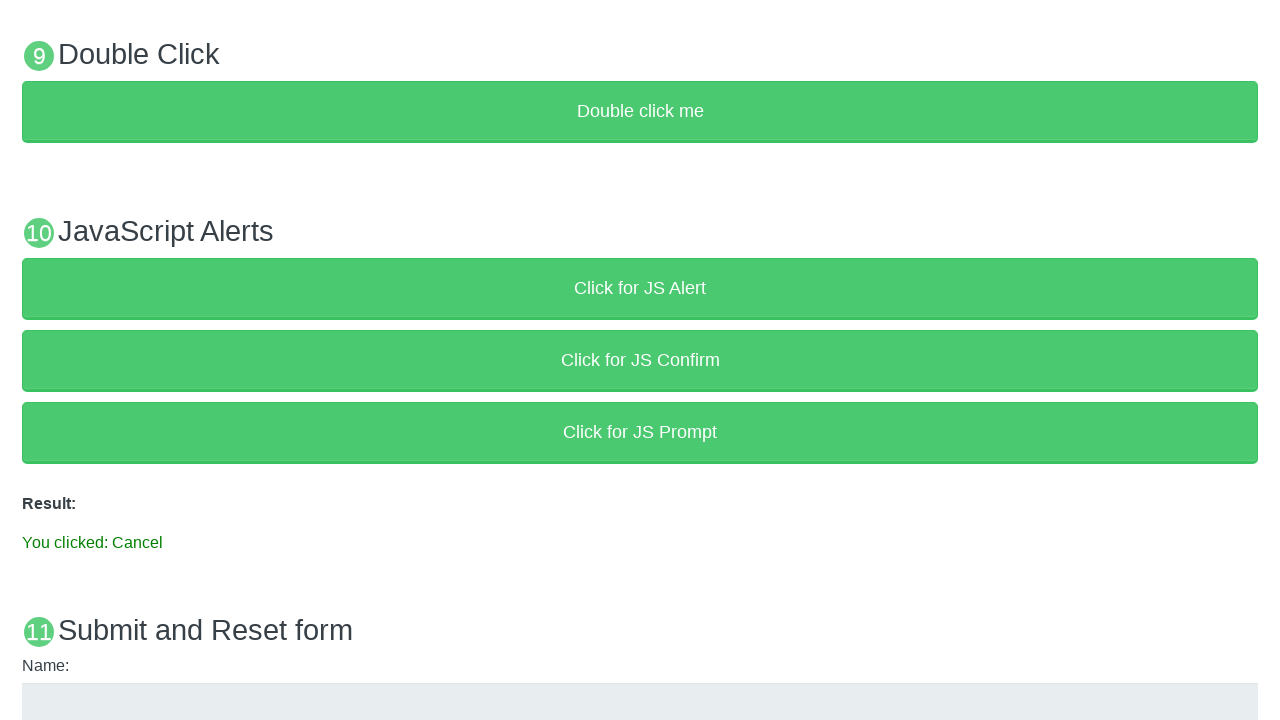